Verifies that the Elemental Selenium link in the footer points to the correct URL

Starting URL: https://the-internet.herokuapp.com

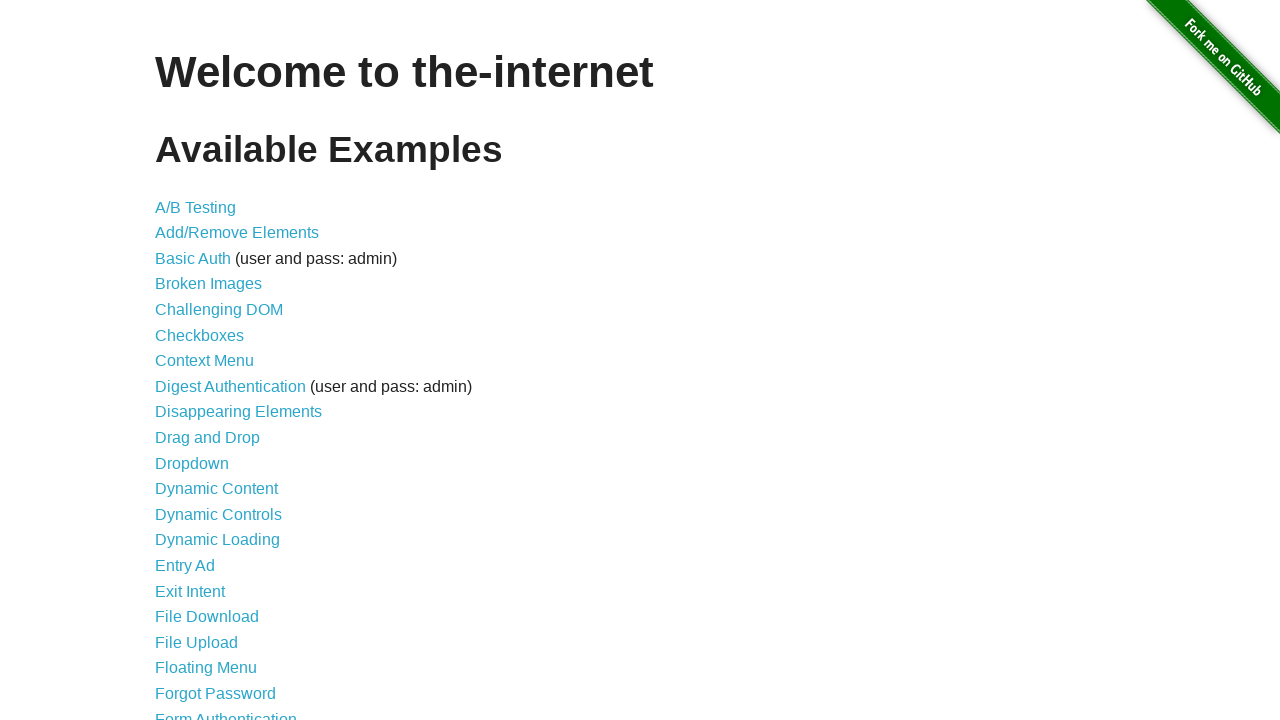

Navigated to the-internet.herokuapp.com
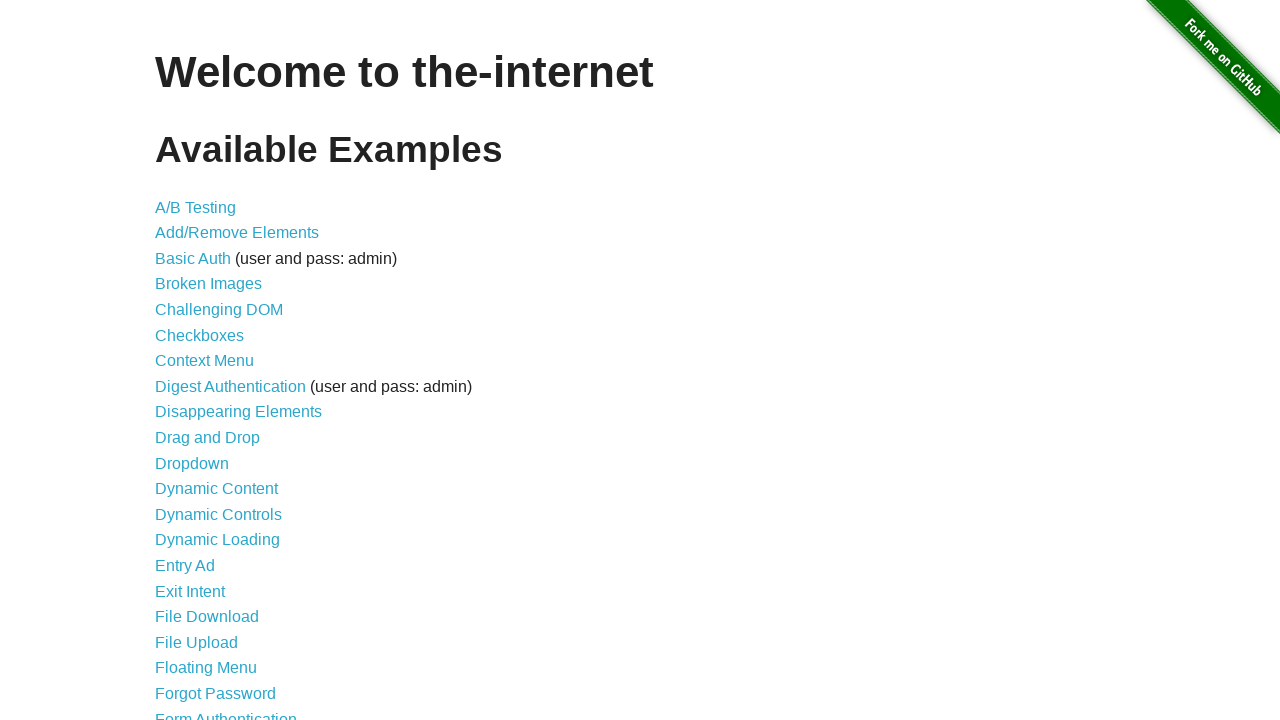

Clicked on Status Codes link at (203, 600) on internal:role=link[name="Status Codes"i]
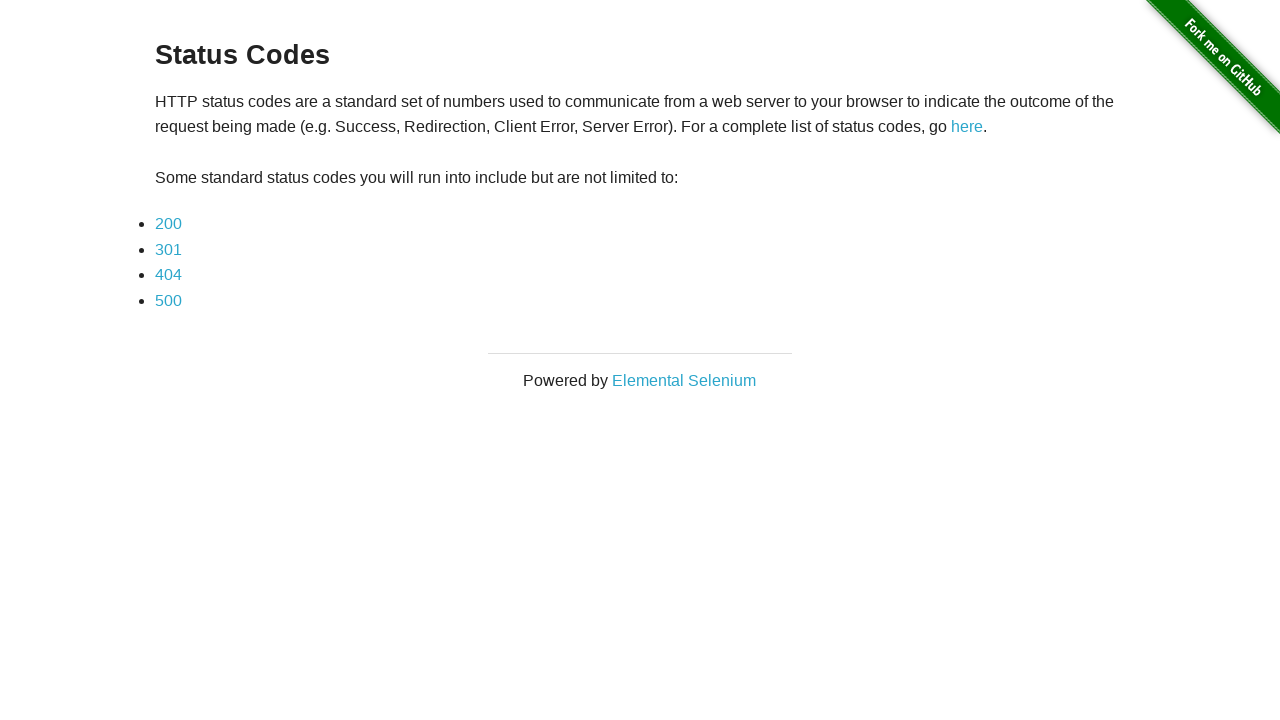

Retrieved Elemental Selenium link href attribute
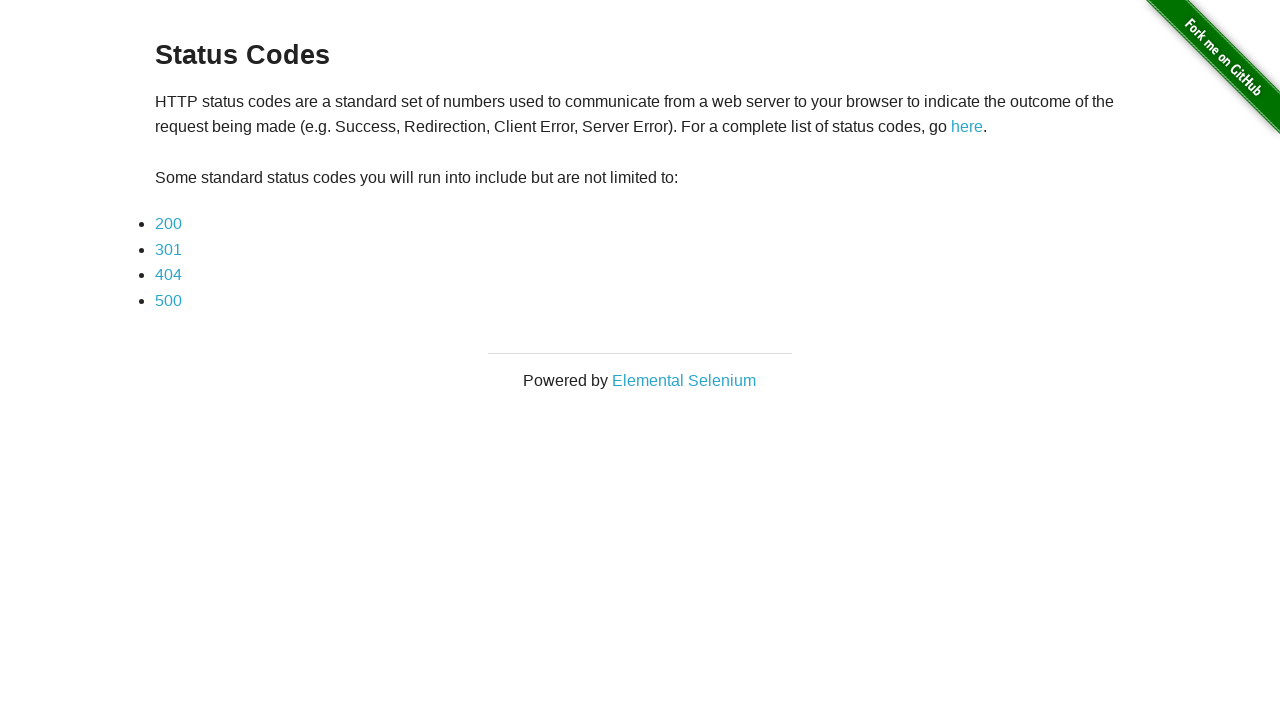

Verified Elemental Selenium link points to http://elementalselenium.com/
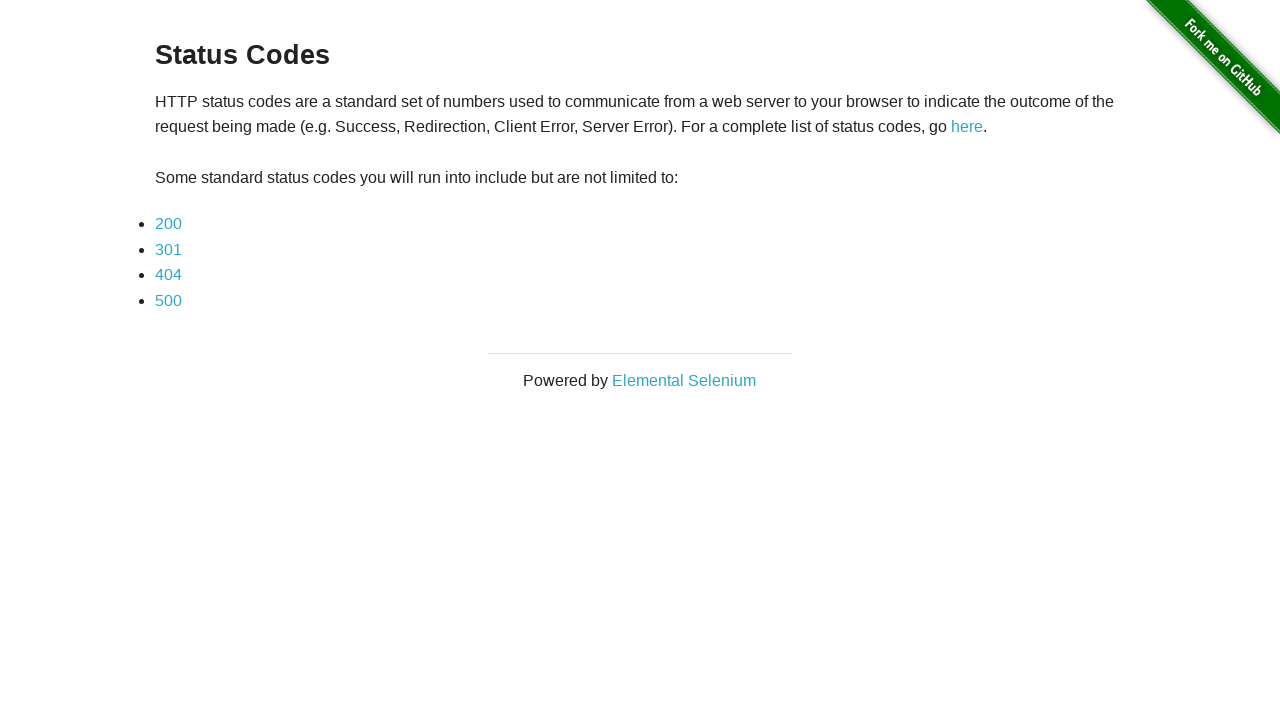

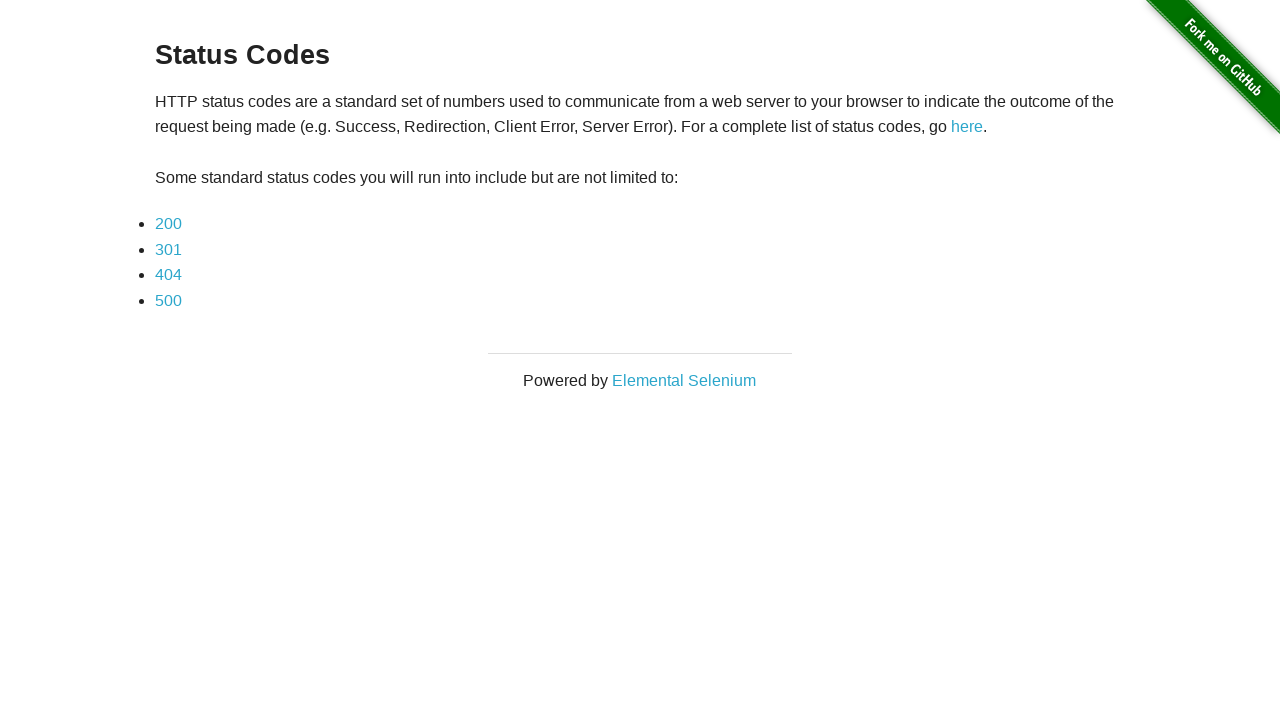